Tests form interaction by filling a name field and selecting a radio button using JavaScript execution

Starting URL: https://testautomationpractice.blogspot.com/

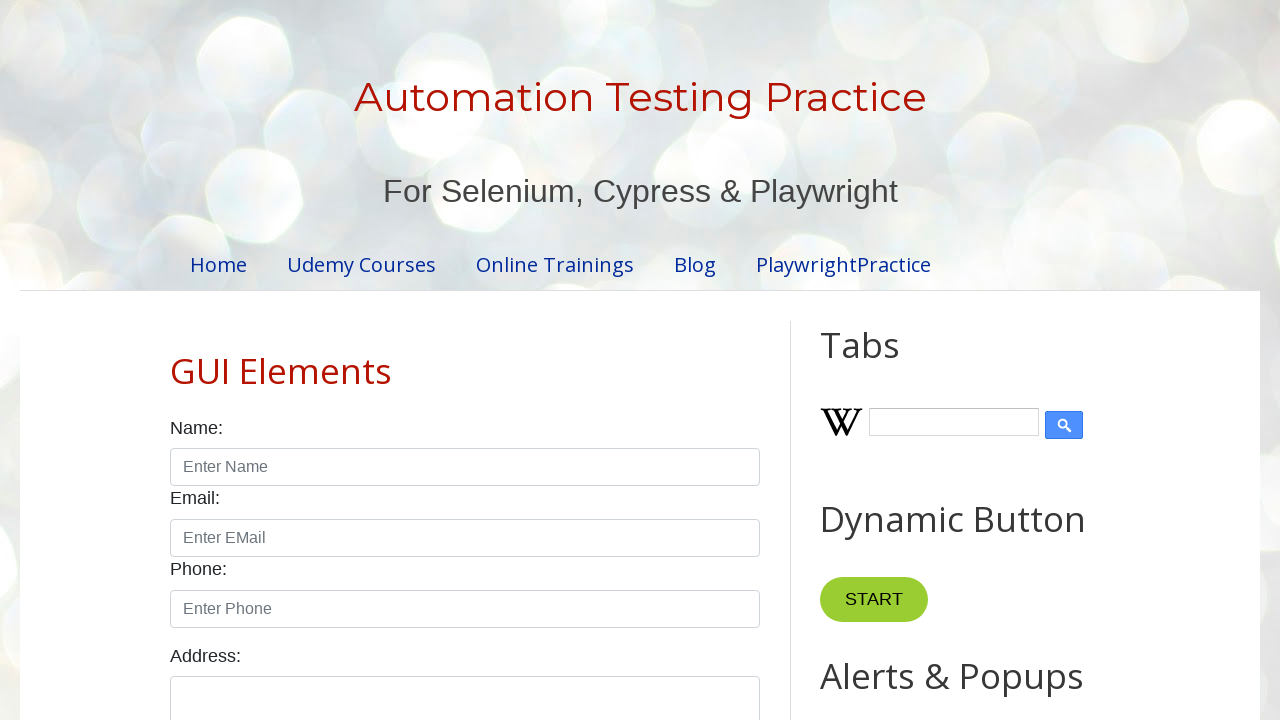

Filled name field with 'John' on input#name
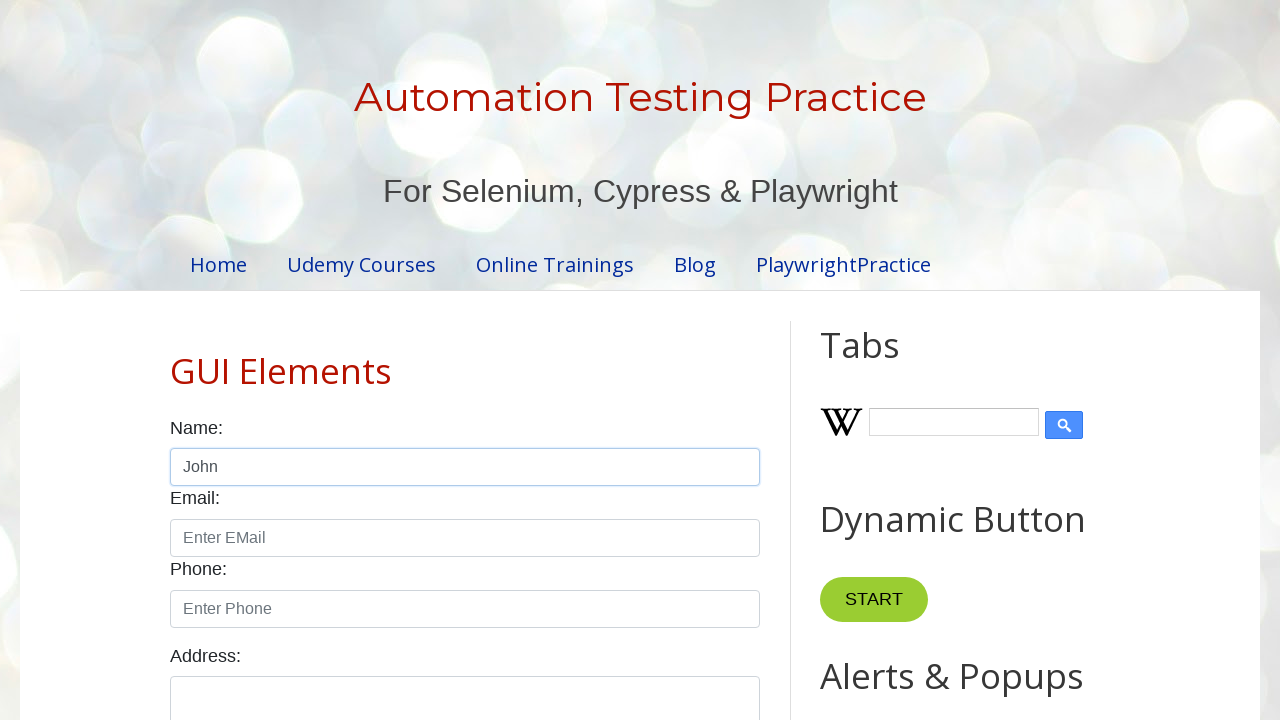

Clicked male radio button at (176, 360) on input#male
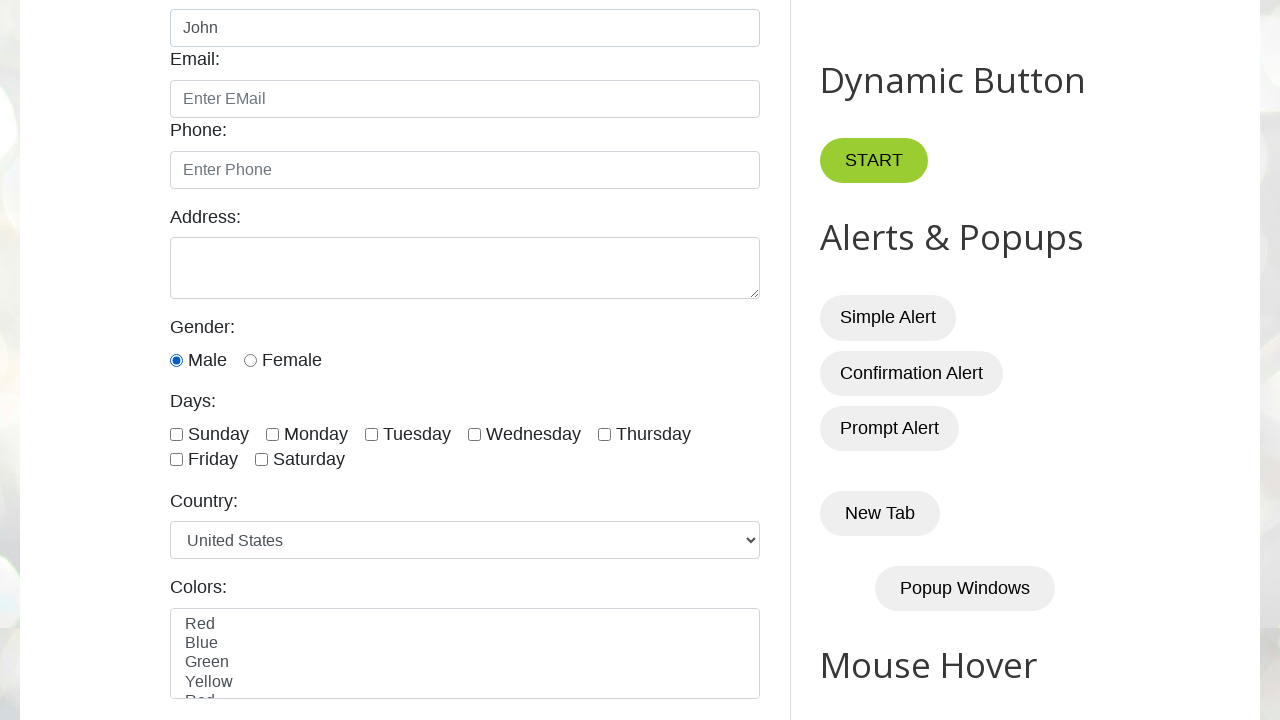

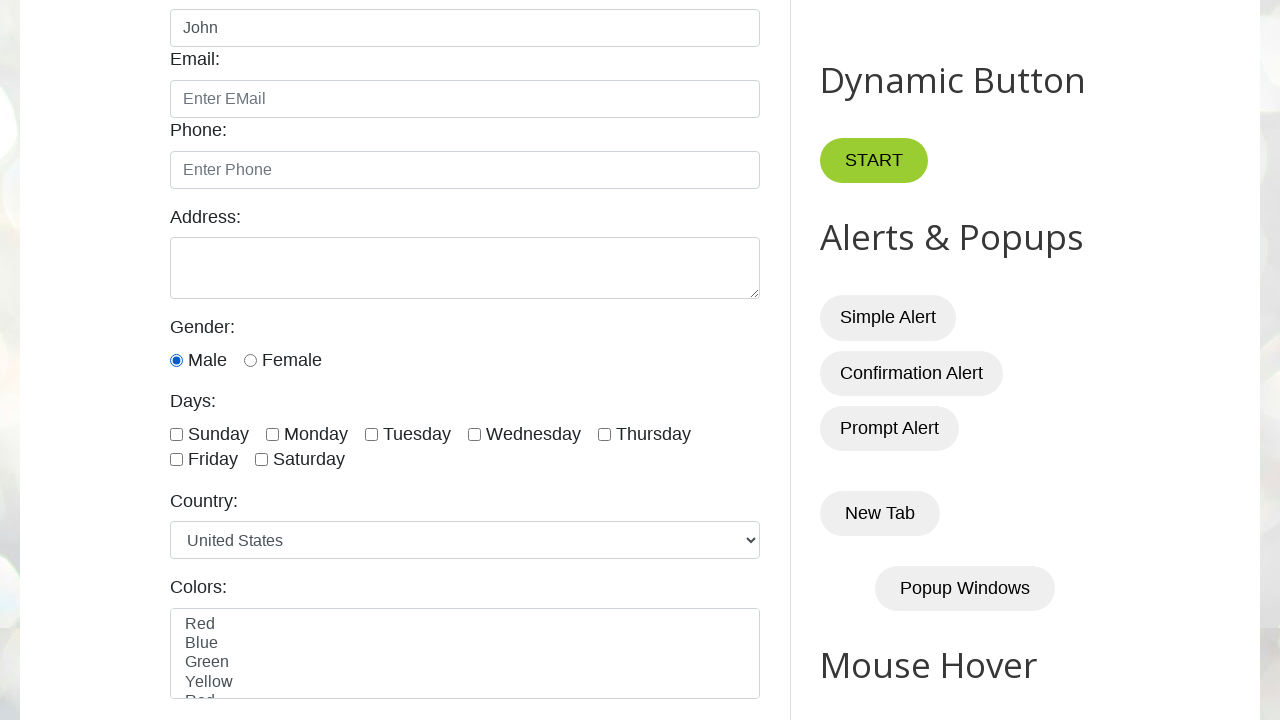